Tests W3Schools website by validating the page title, clicking on the tutorials navigation button, and navigating to the Learn HTML page

Starting URL: https://www.w3schools.com

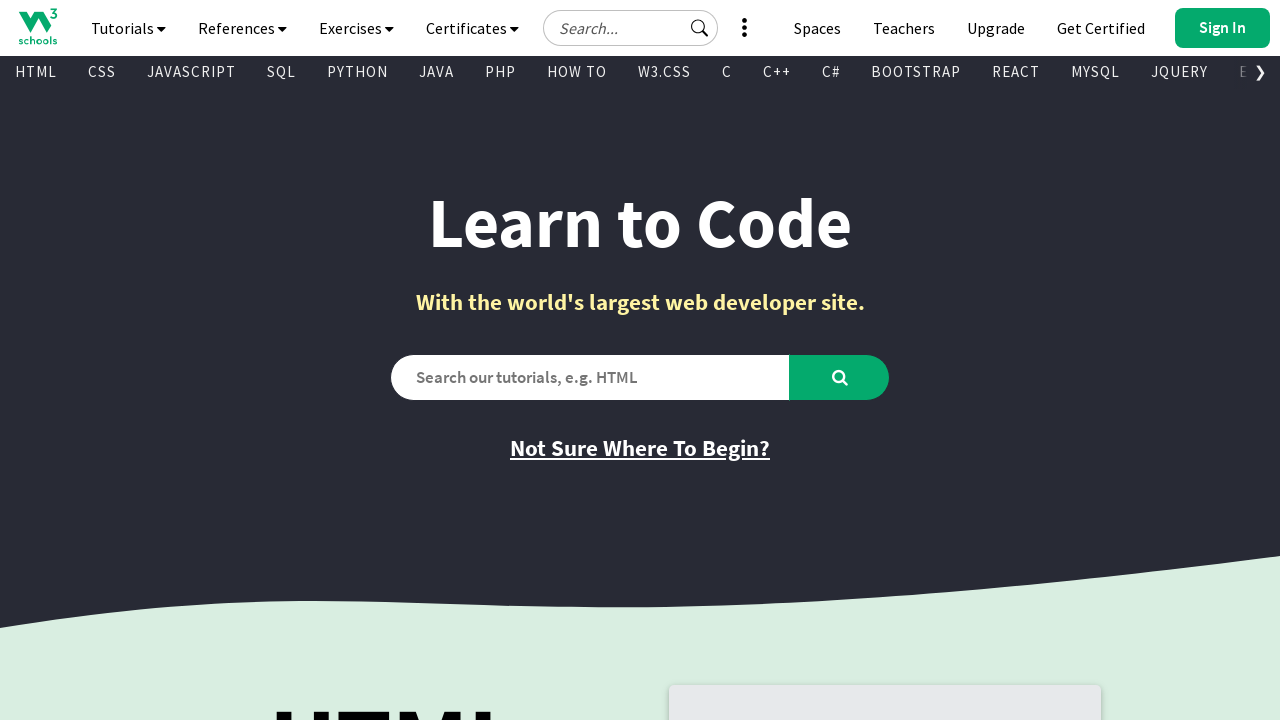

Verified page title is 'W3Schools Online Web Tutorials'
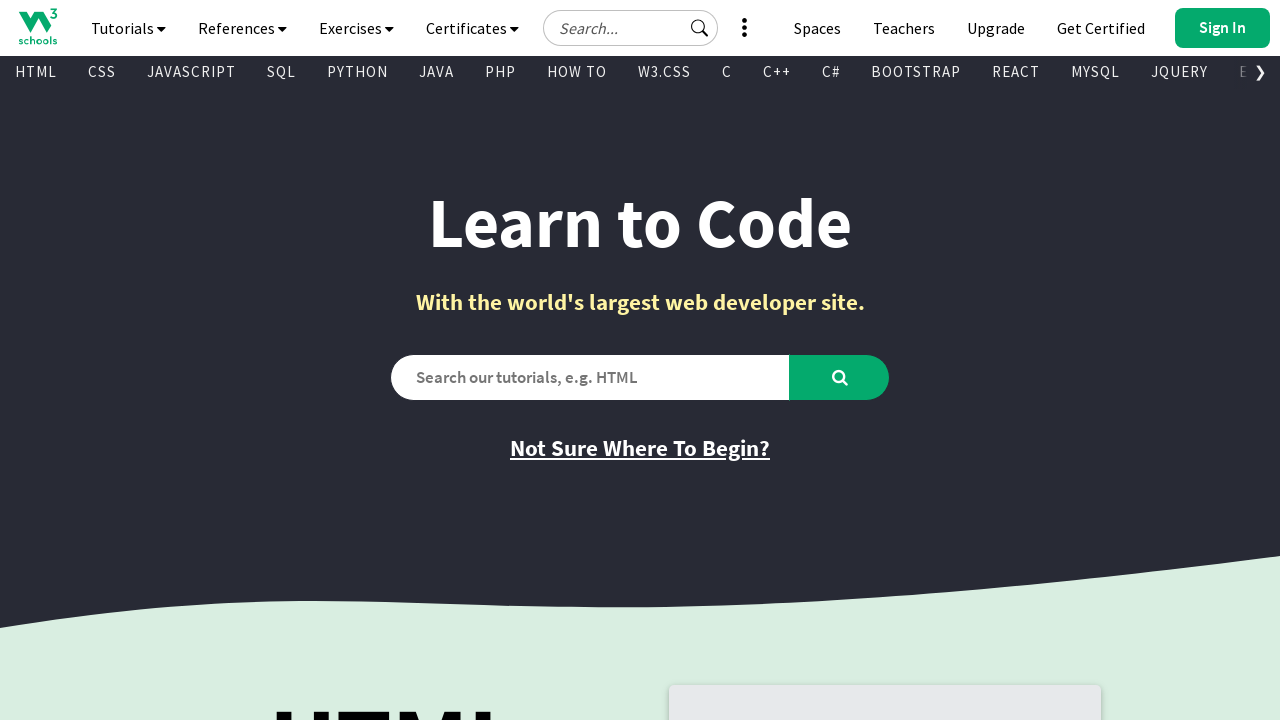

Clicked on tutorials navigation button at (128, 28) on #navbtn_tutorials
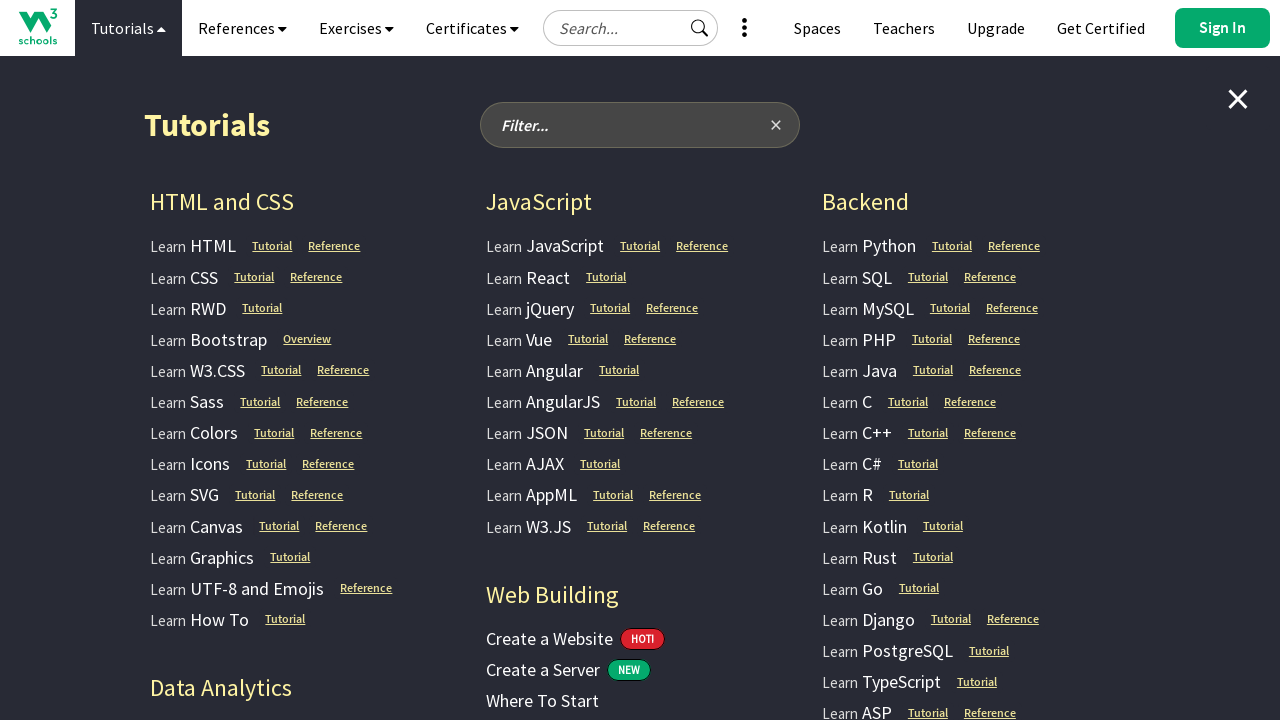

Clicked on Learn HTML link to navigate to HTML tutorials page at (193, 246) on a.w3-bar-item.ga-top-drop.w3-button:has-text('Learn HTML')
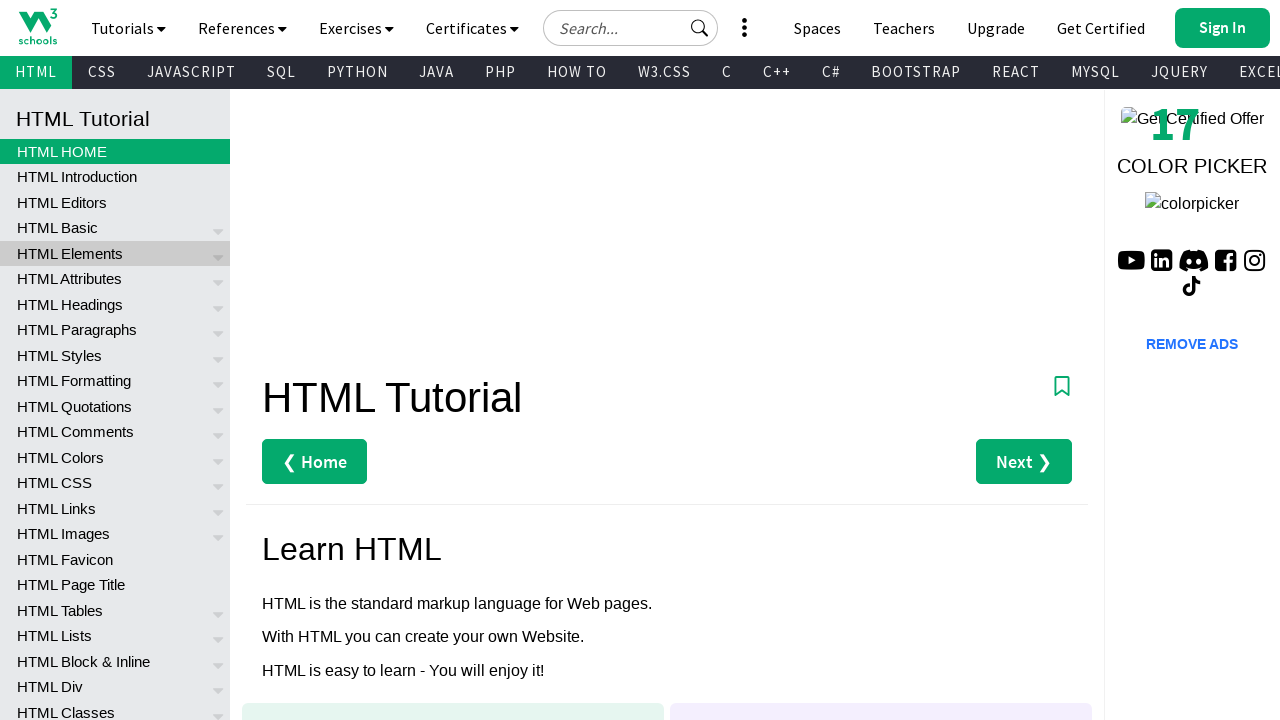

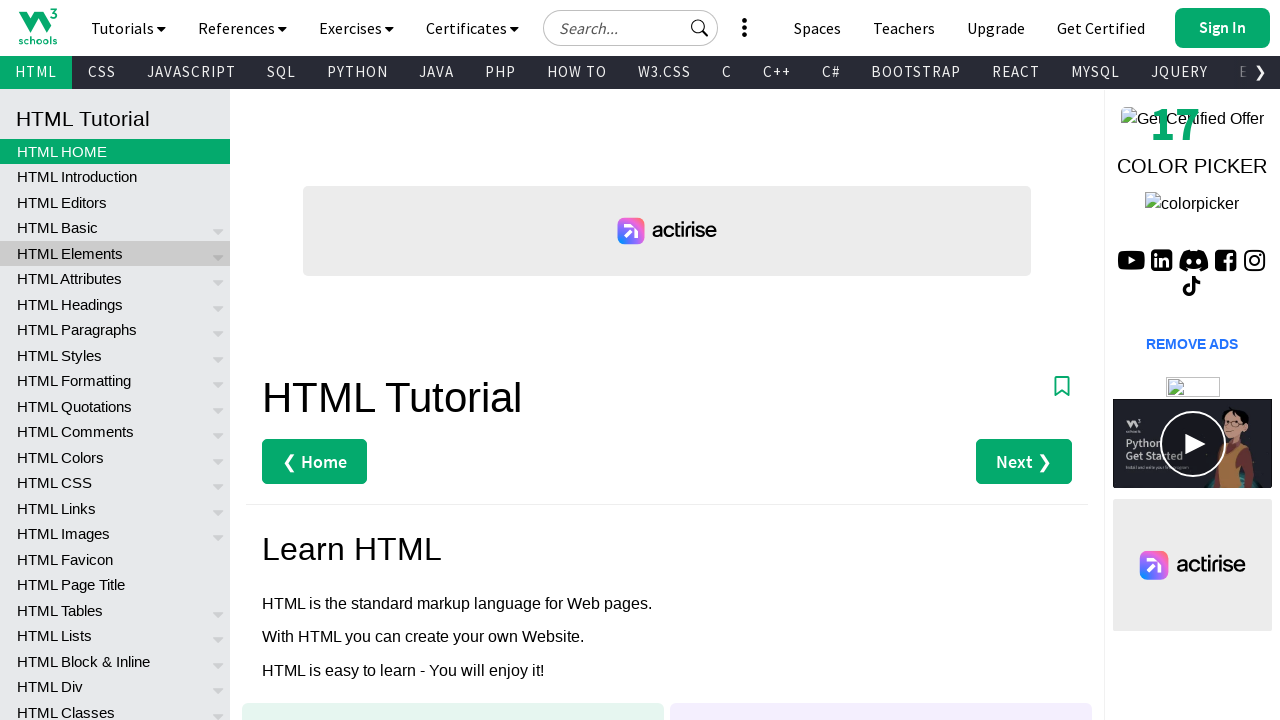